Tests an Angular application by navigating to the demo page and clicking the library button while intercepting and modifying network requests

Starting URL: https://rahulshettyacademy.com/angularAppdemo/

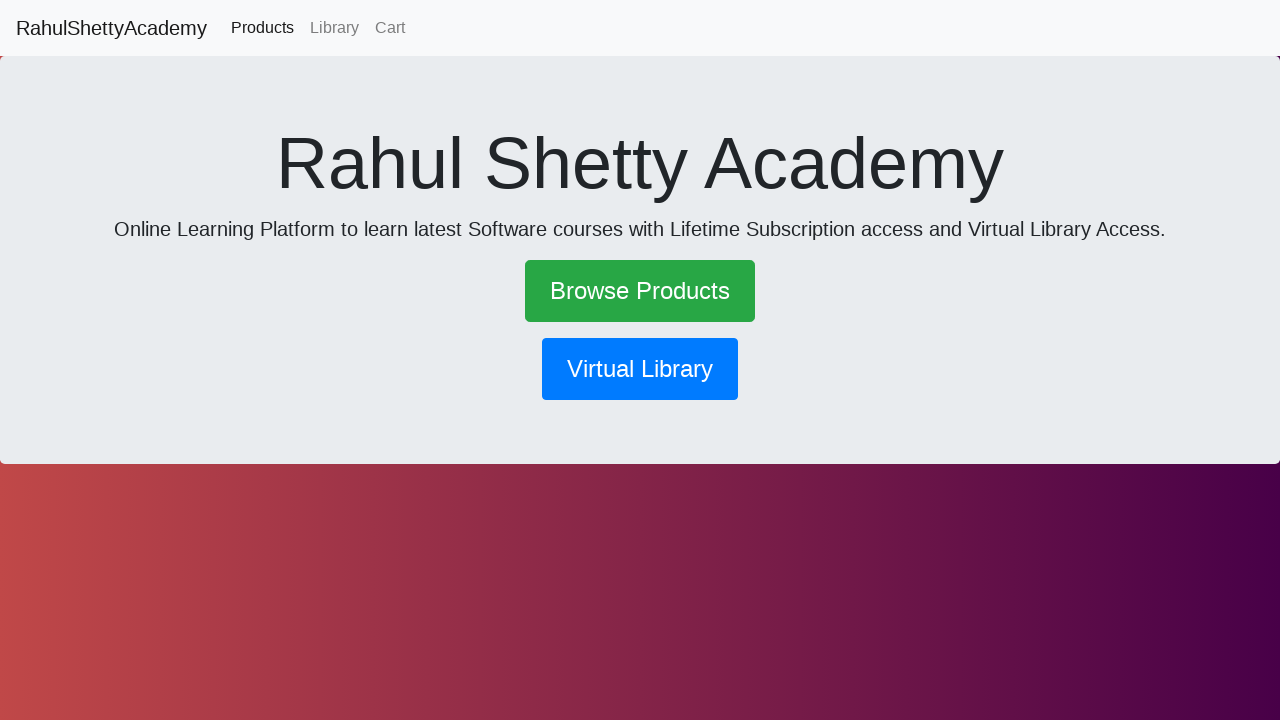

Enabled network request interception to modify URLs containing 'shetty'
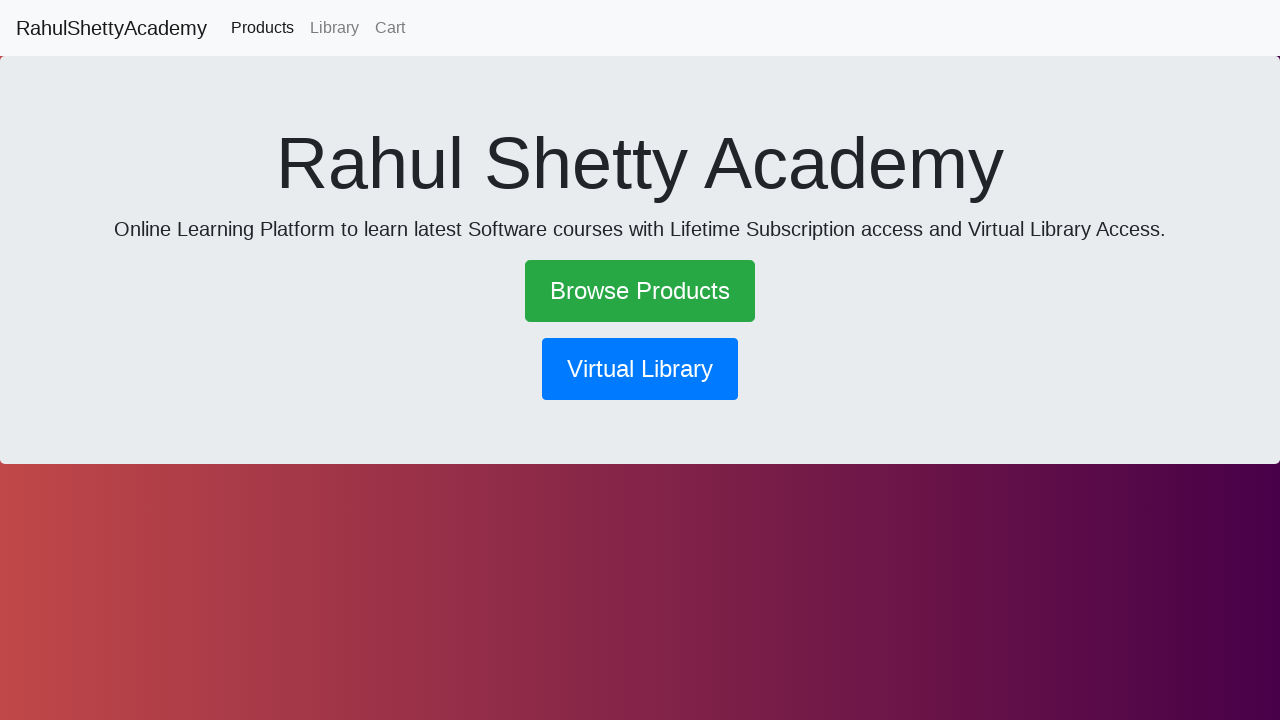

Clicked the library button at (640, 369) on button[routerlink*='library']
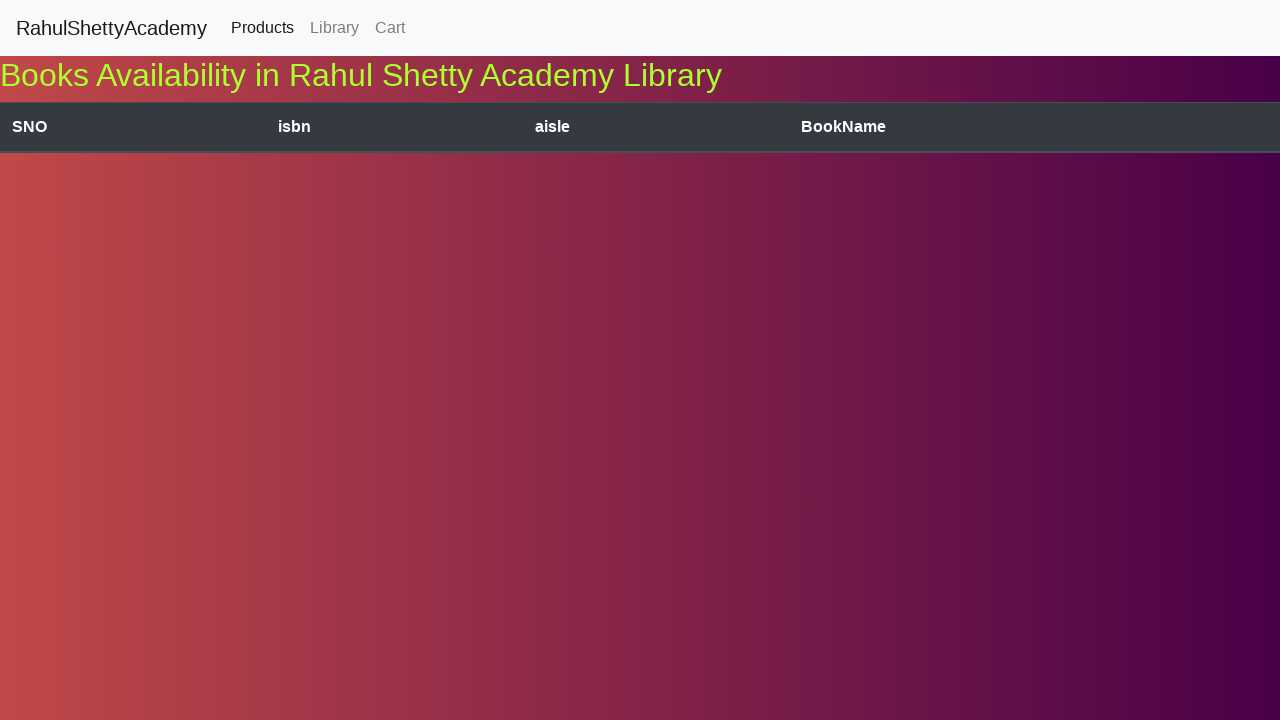

Waited for network to become idle after library button click
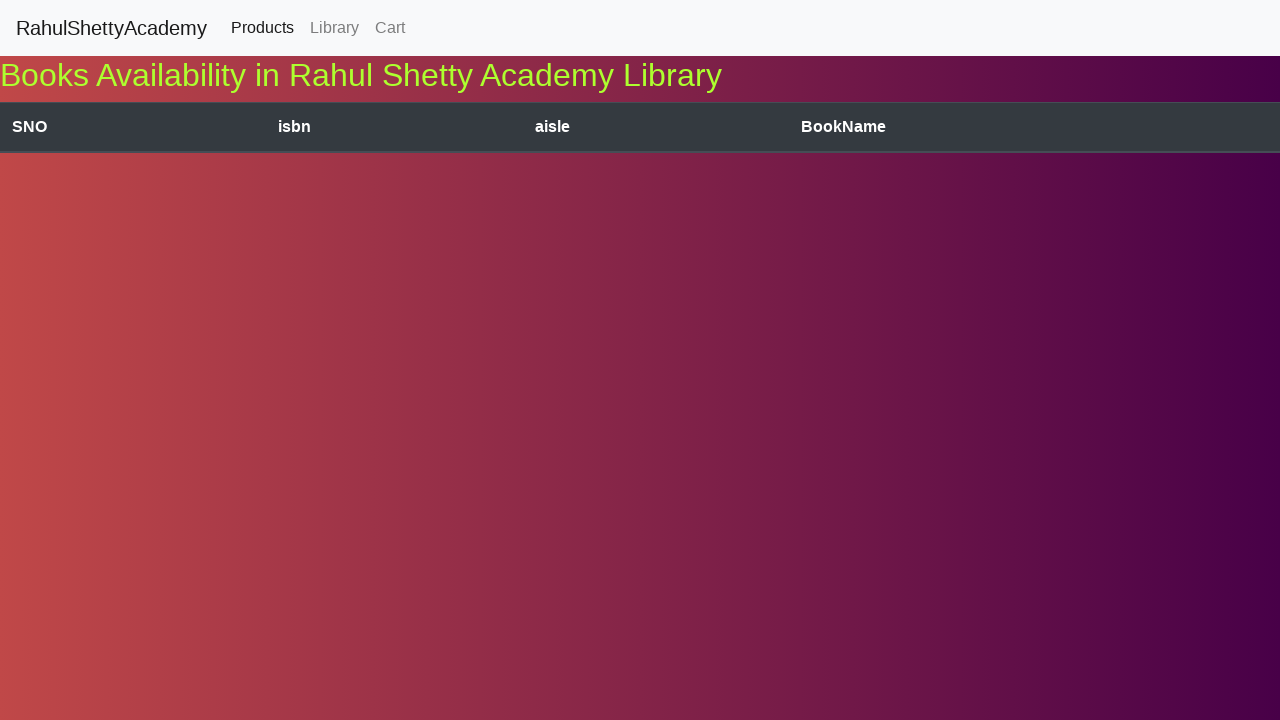

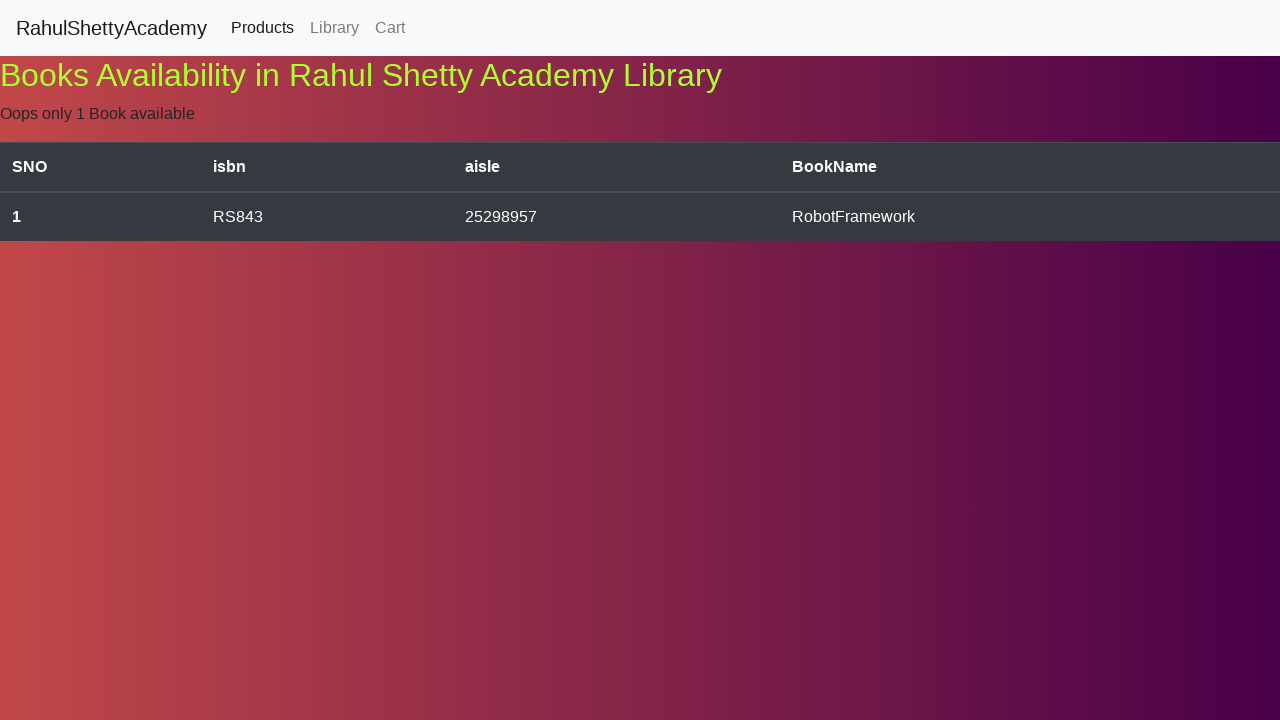